Tests scrolling functionality on a page and within a table, then verifies that the sum of values in a column matches the displayed total

Starting URL: https://rahulshettyacademy.com/AutomationPractice/

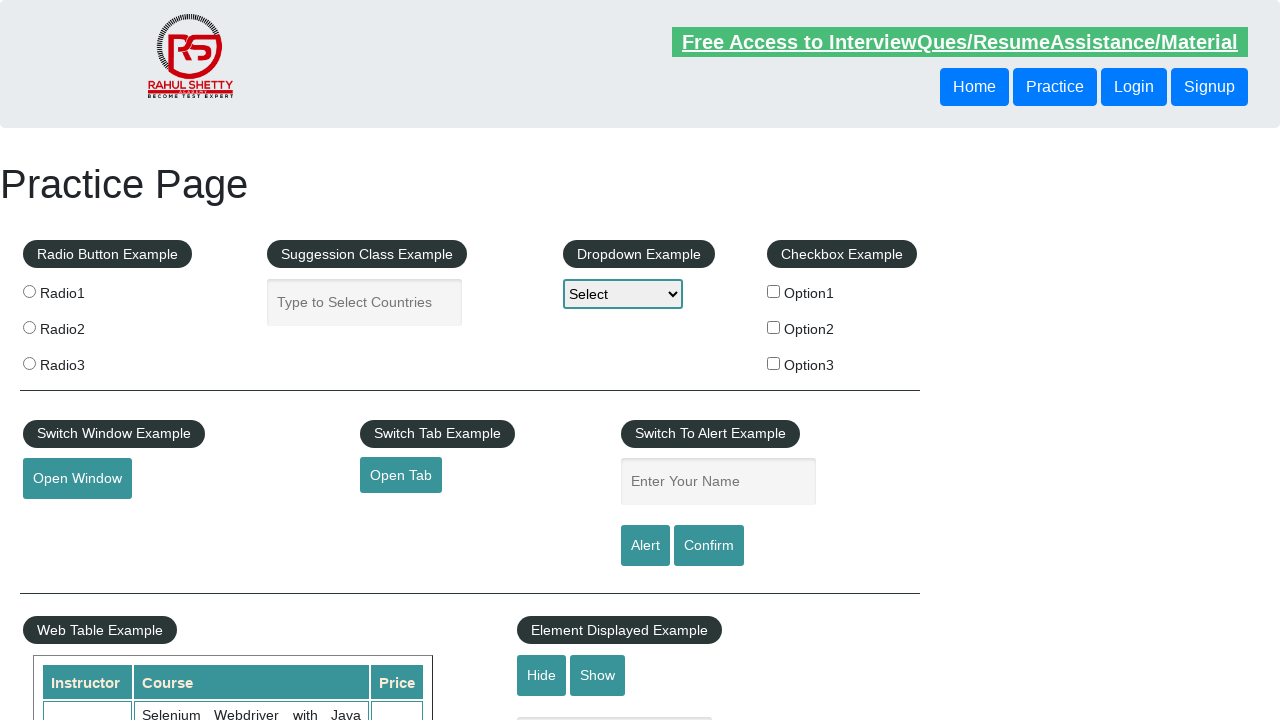

Navigated to AutomationPractice page
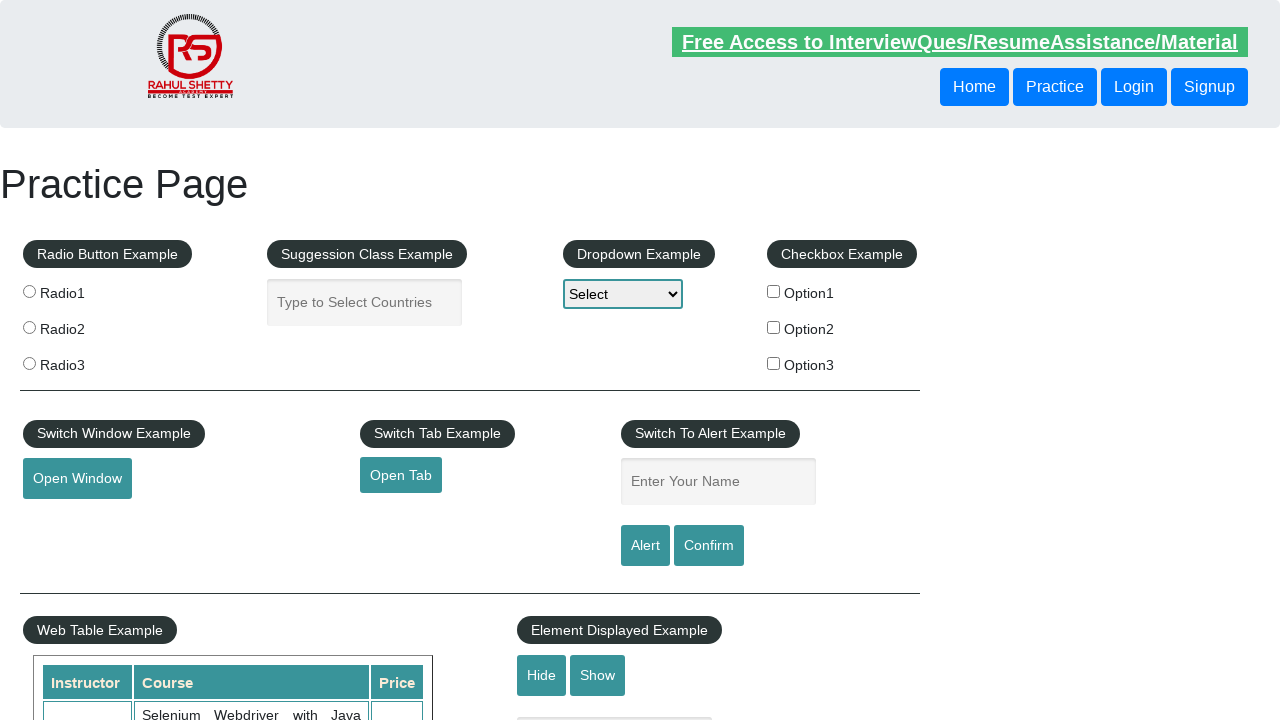

Scrolled page down by 500 pixels
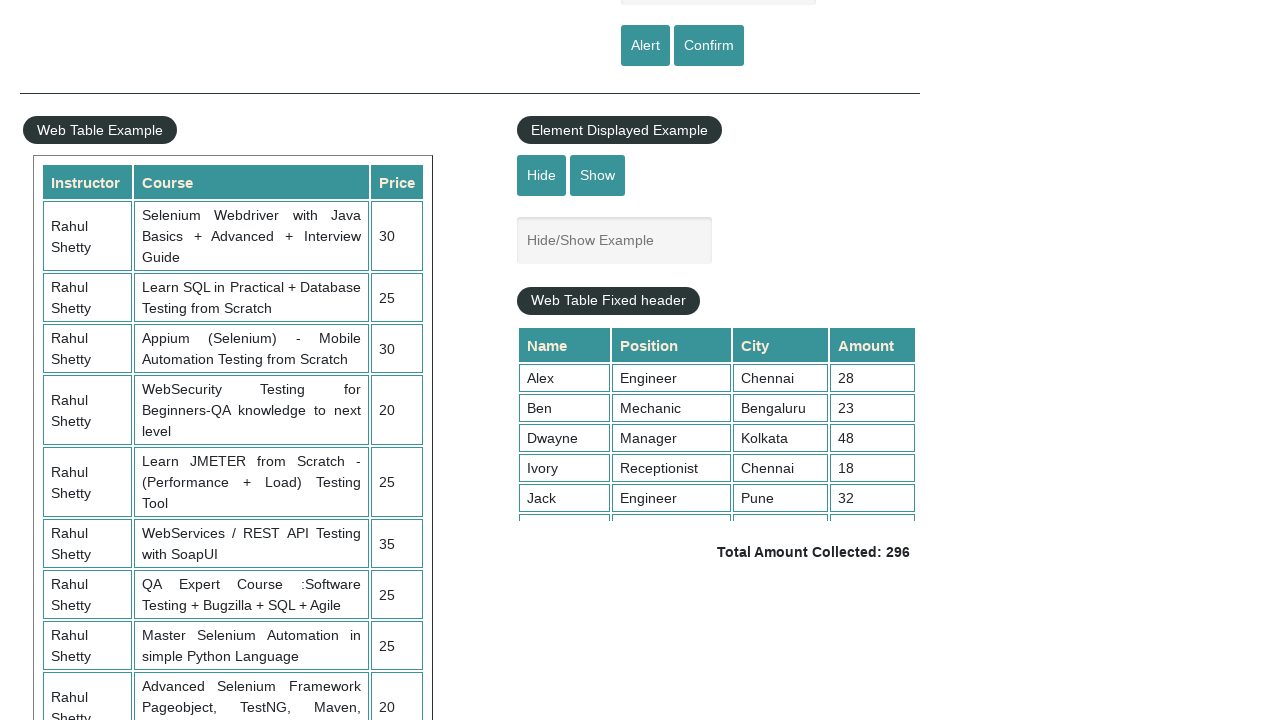

Scrolled within the fixed header table
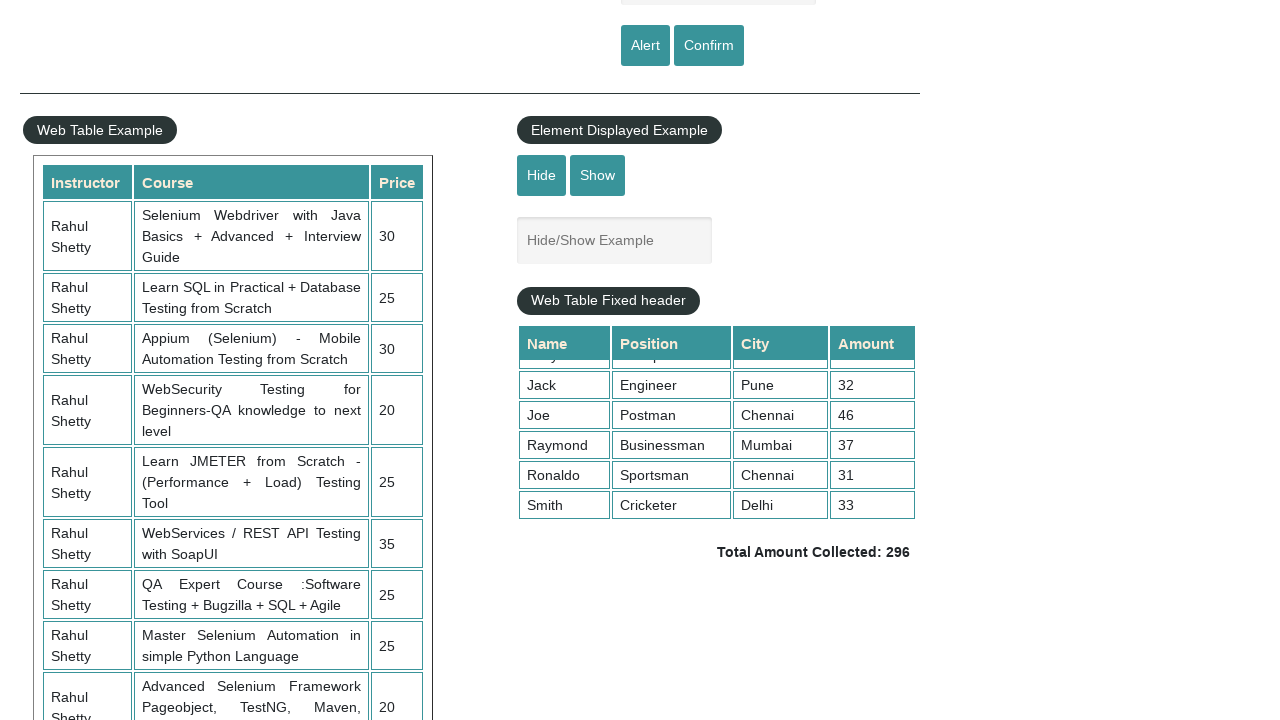

Retrieved all values from the 4th column of the table
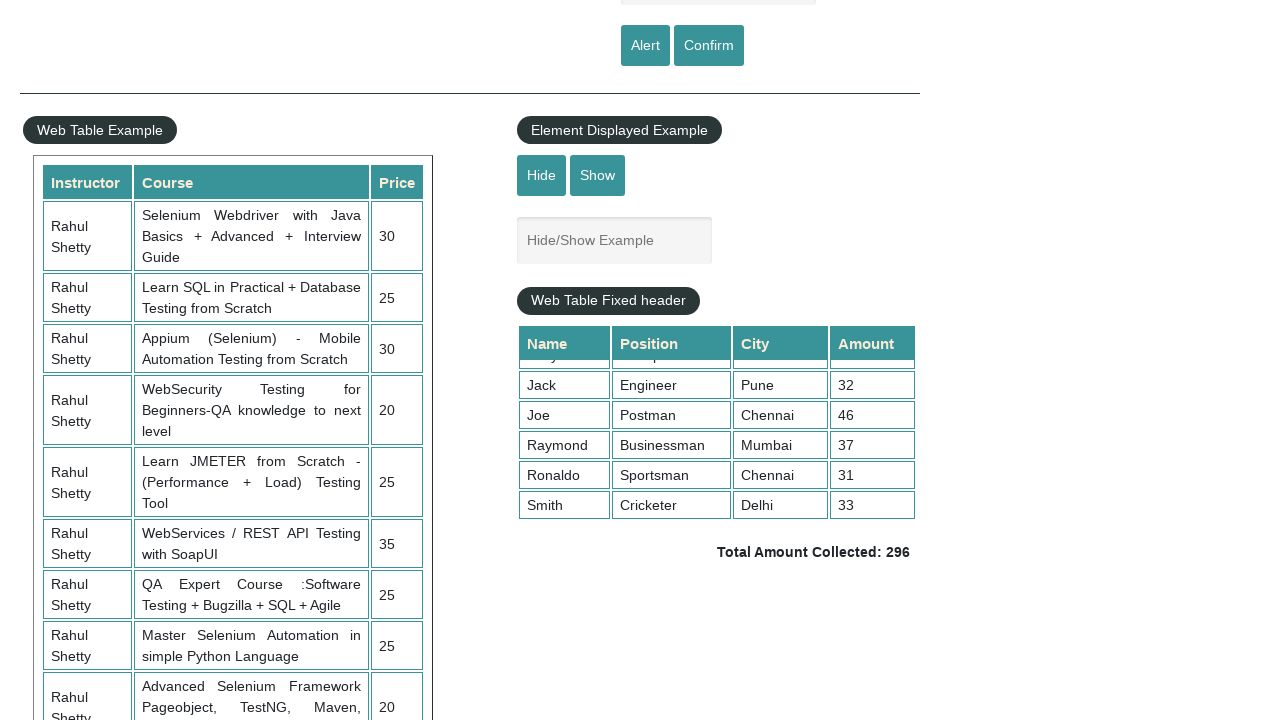

Calculated sum of all values in 4th column: 296
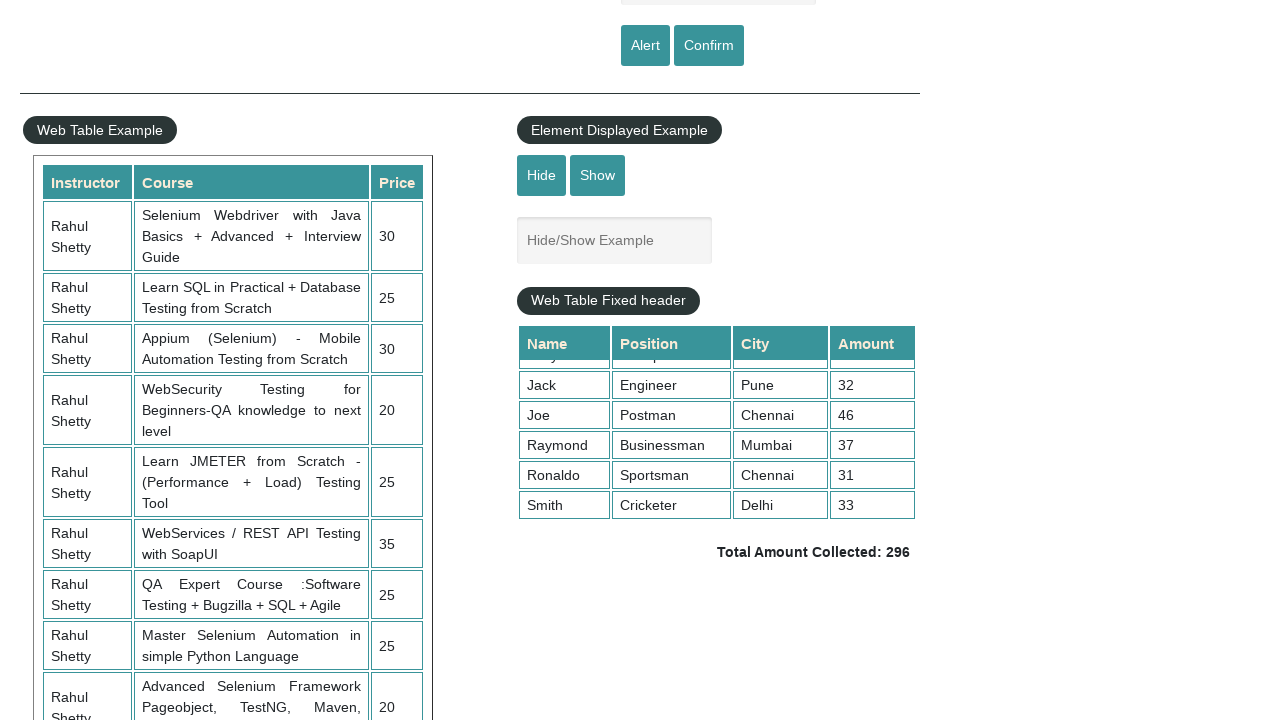

Retrieved displayed total amount text
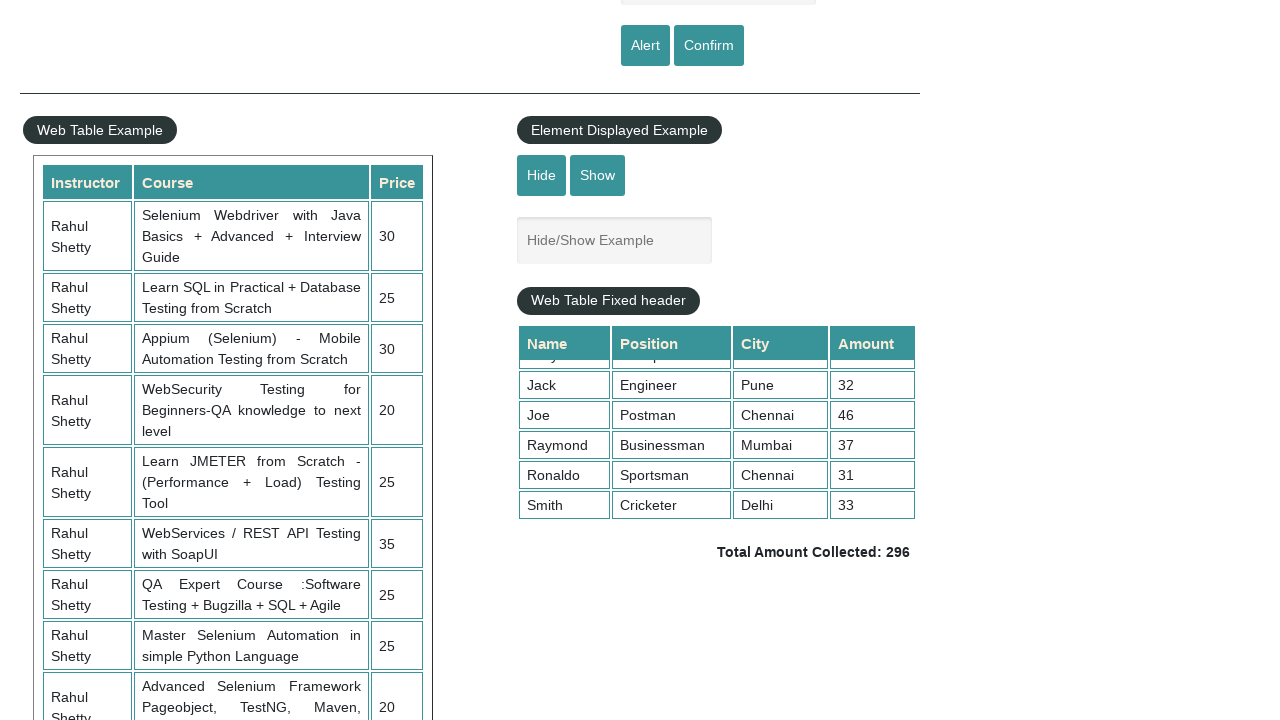

Parsed displayed total: 296
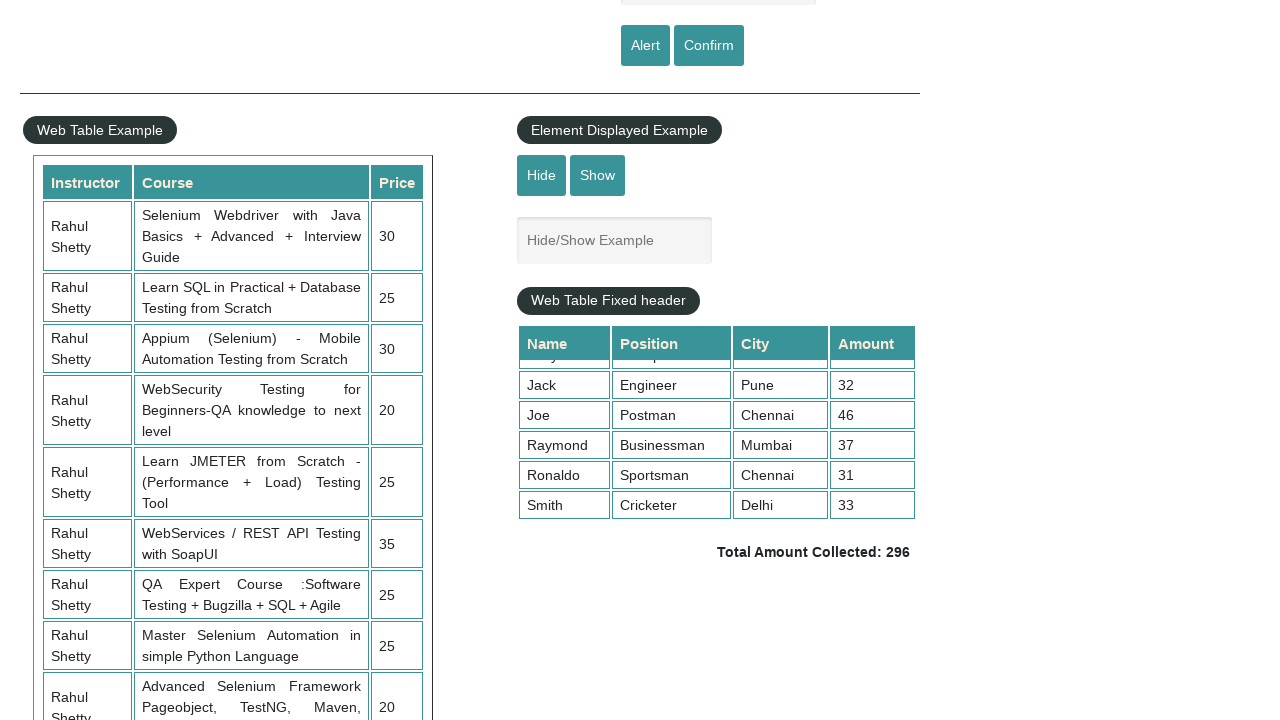

Verified calculated sum (296) matches displayed total (296)
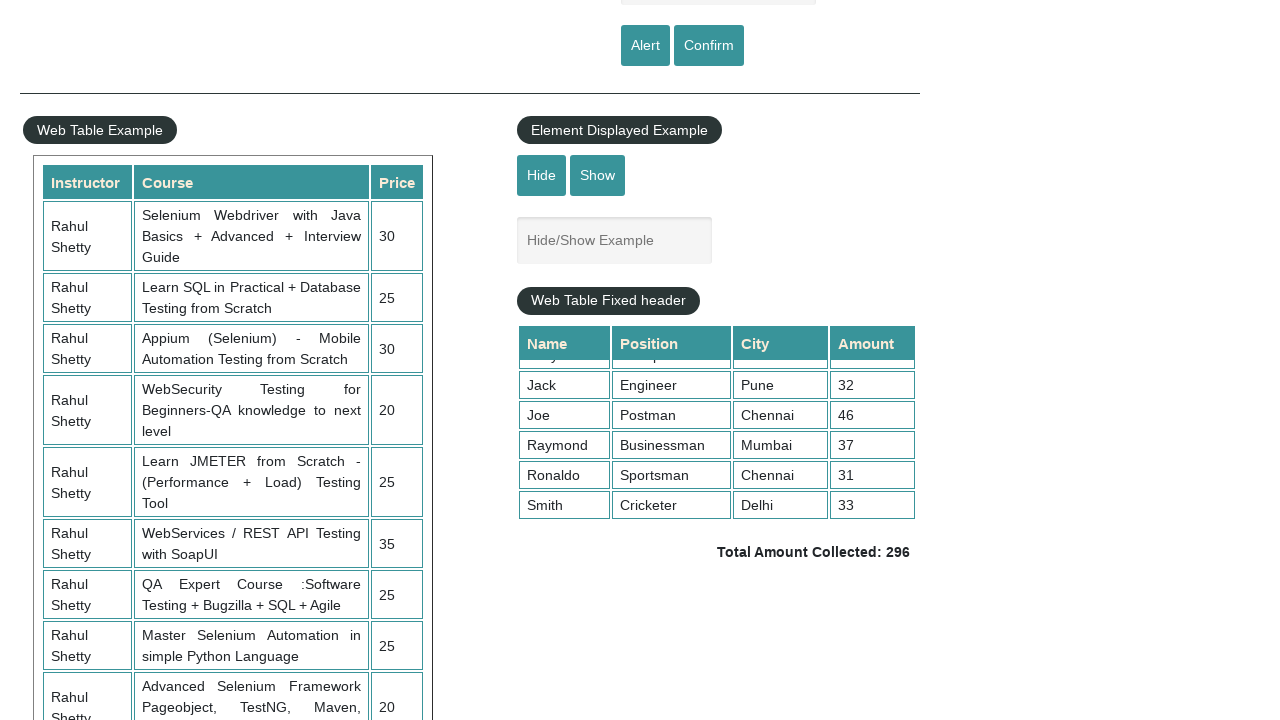

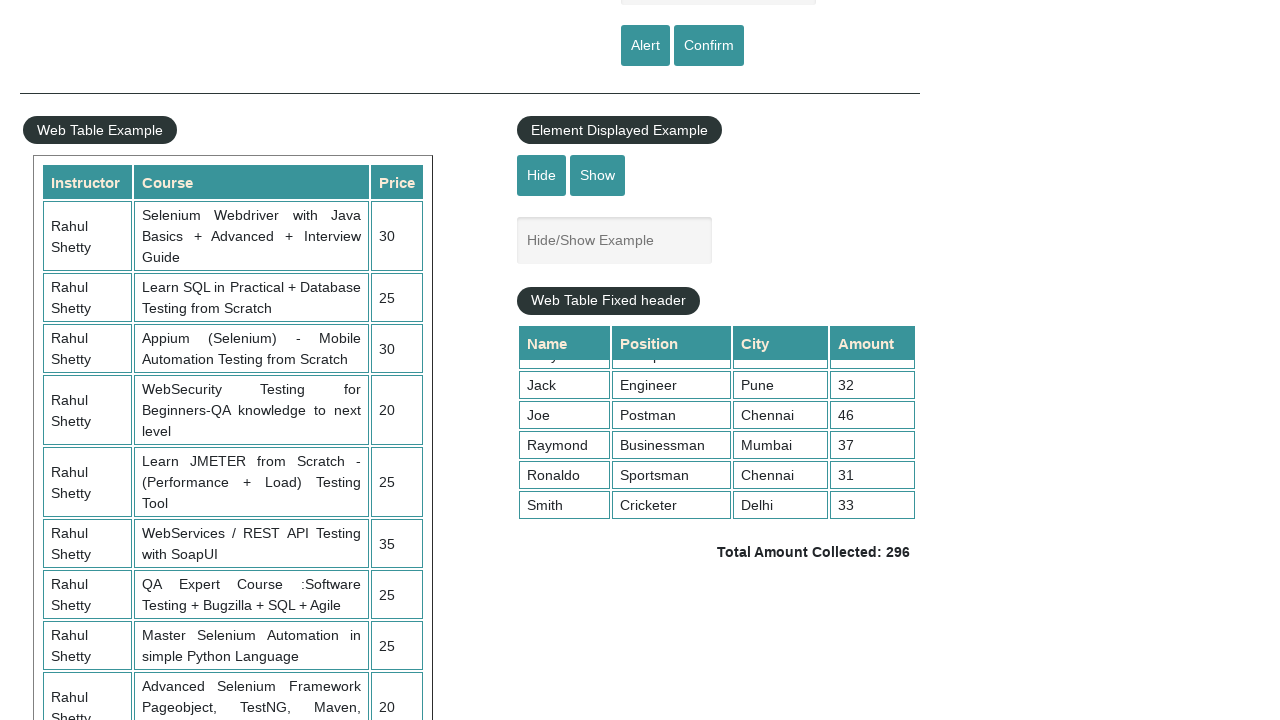